Tests form submission by clicking a link with calculated text value, then filling out a multi-field form with name, last name, city, and country information before submitting.

Starting URL: http://suninjuly.github.io/find_link_text

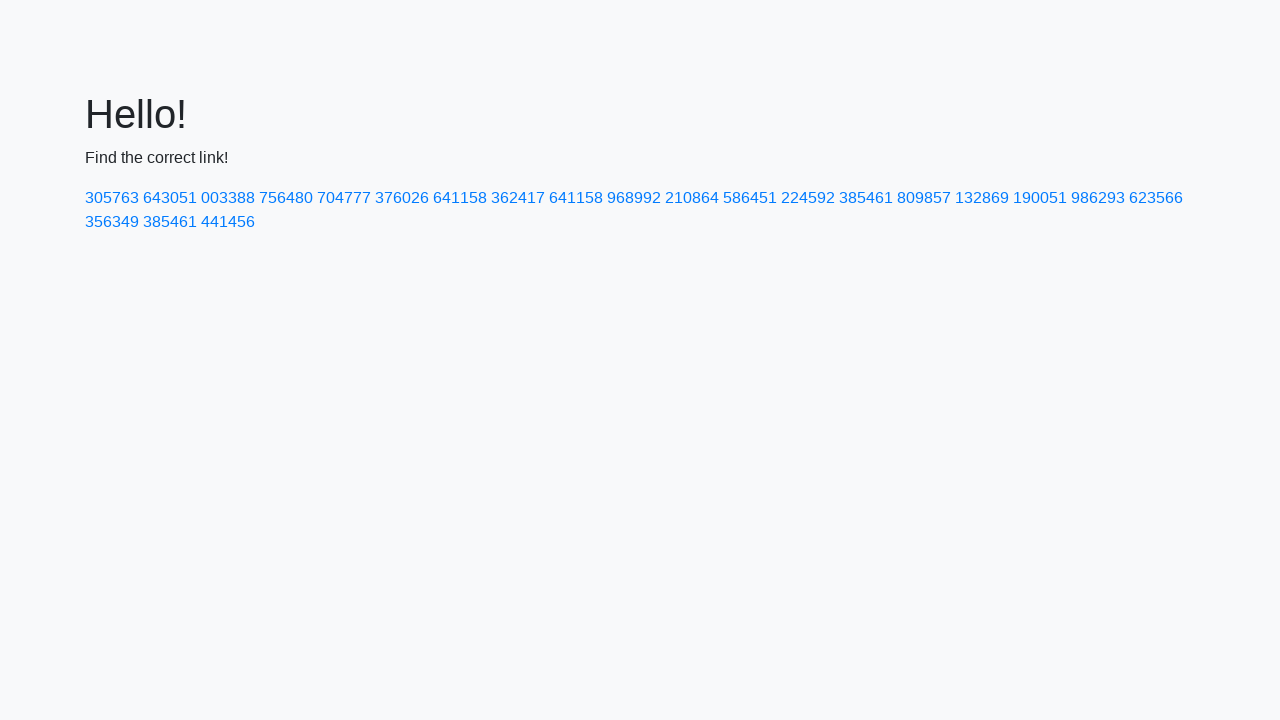

Clicked link with text '224592' (calculated value of ceil(pi^e * 10000)) at (808, 198) on a:text('224592')
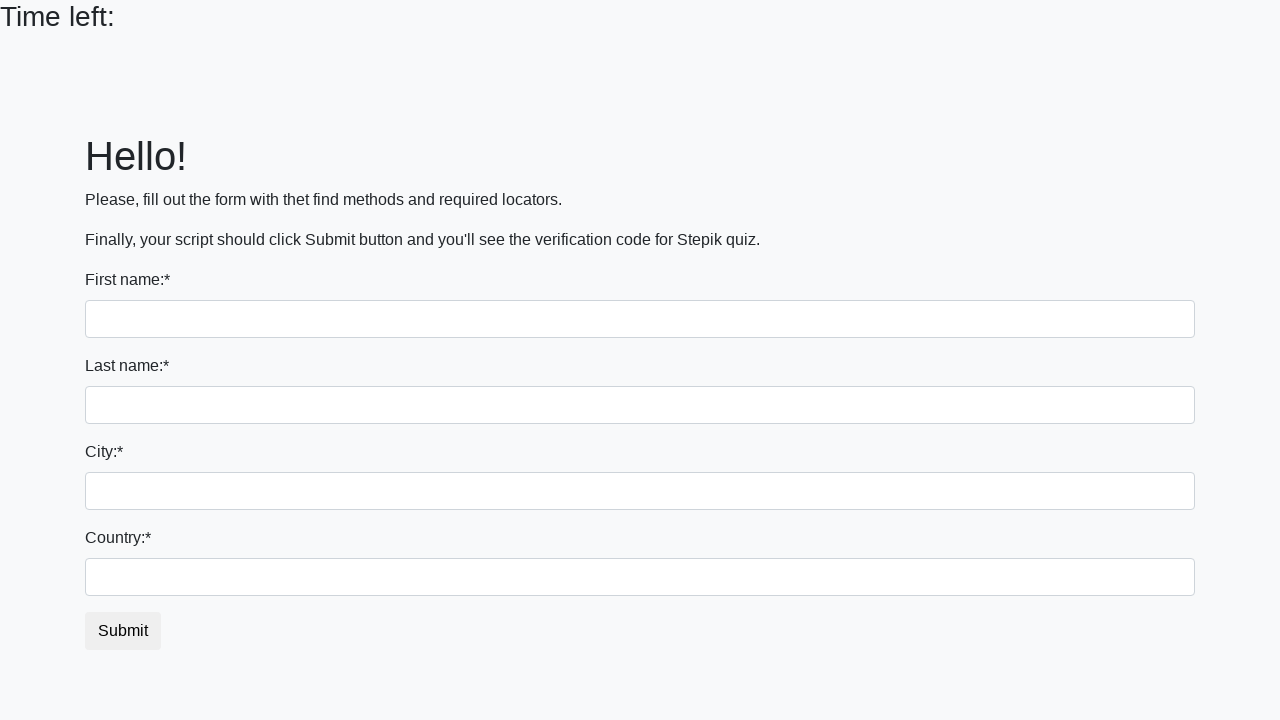

Filled first name field with 'Ivan' on input
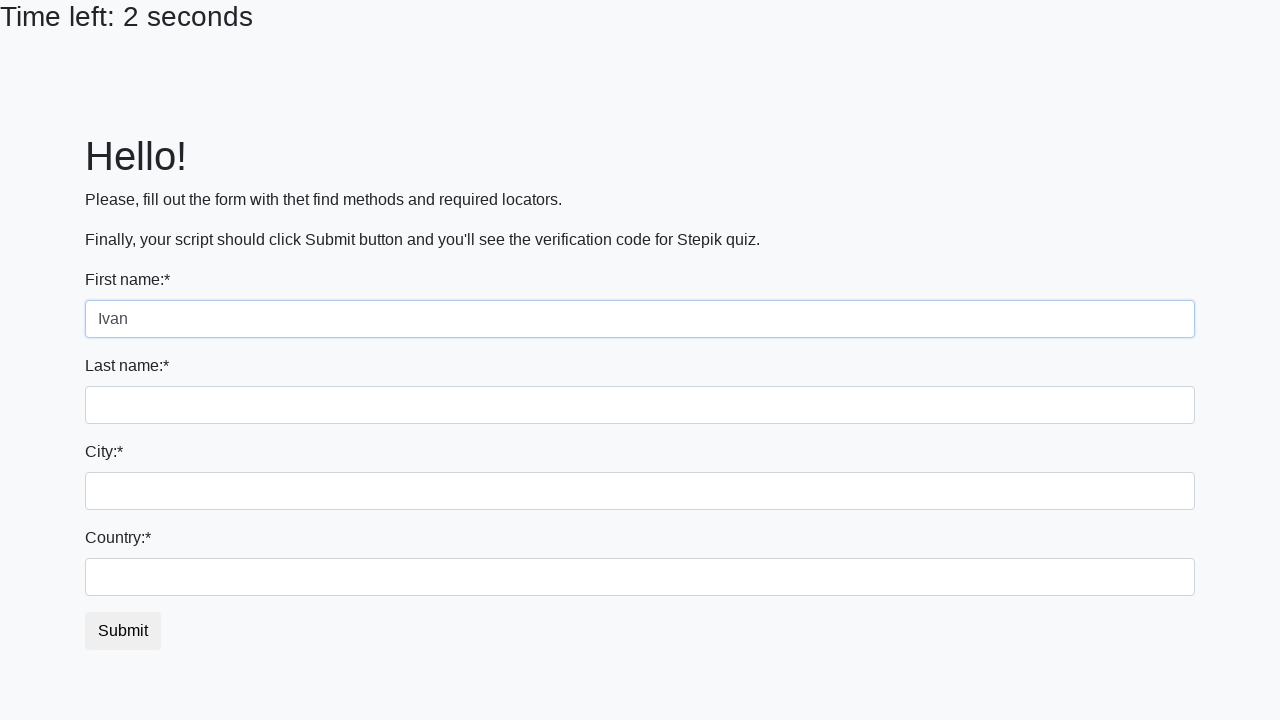

Filled last name field with 'Petrov' on input[name='last_name']
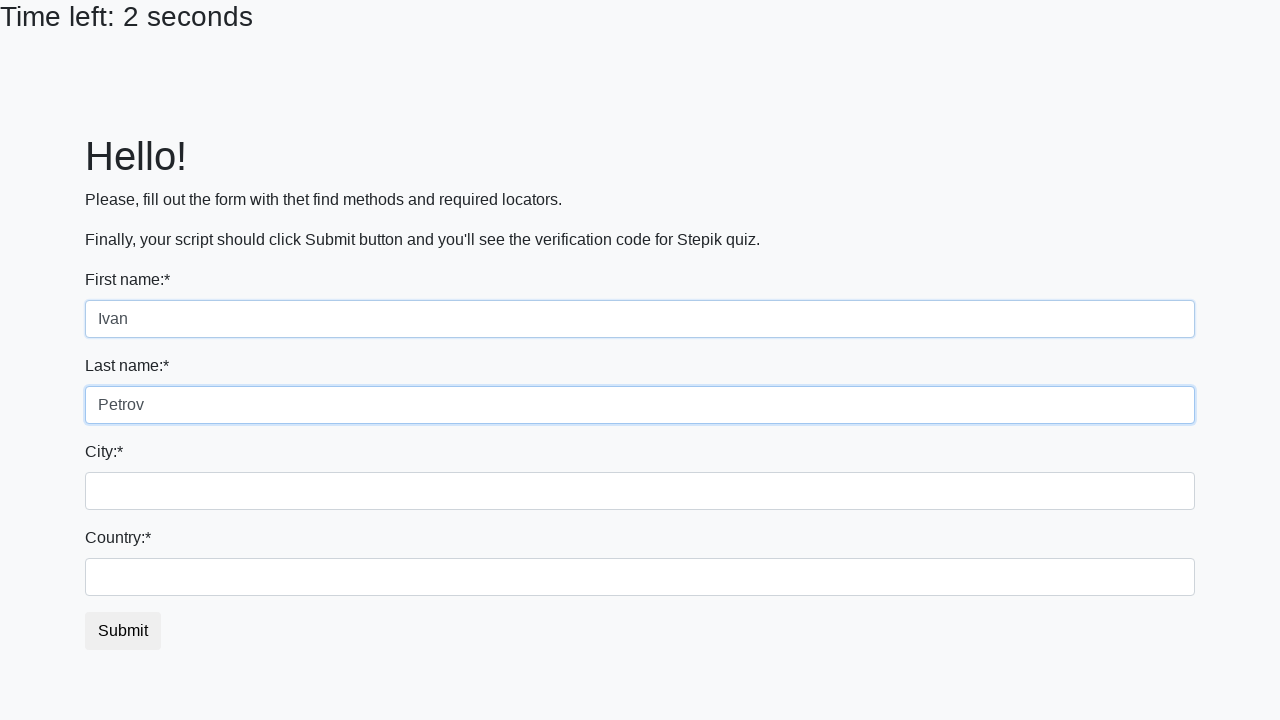

Filled city field with 'Smolensk' on .form-control.city
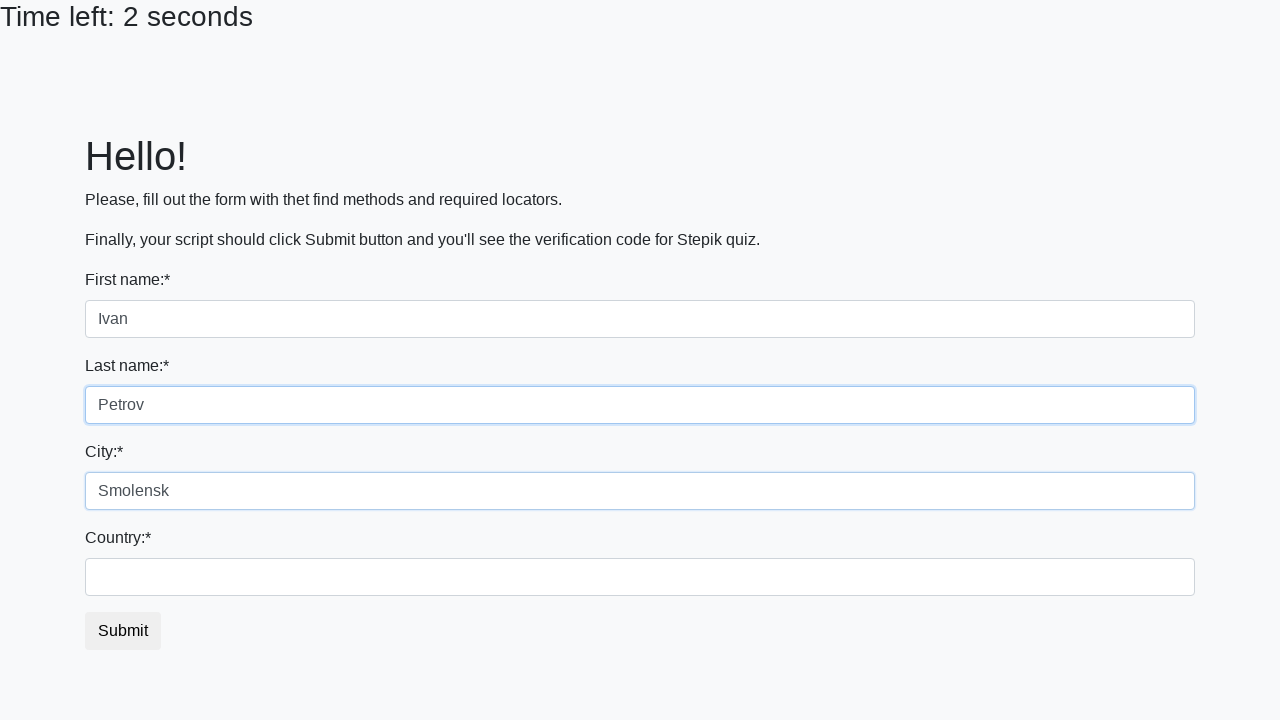

Filled country field with 'Russia' on #country
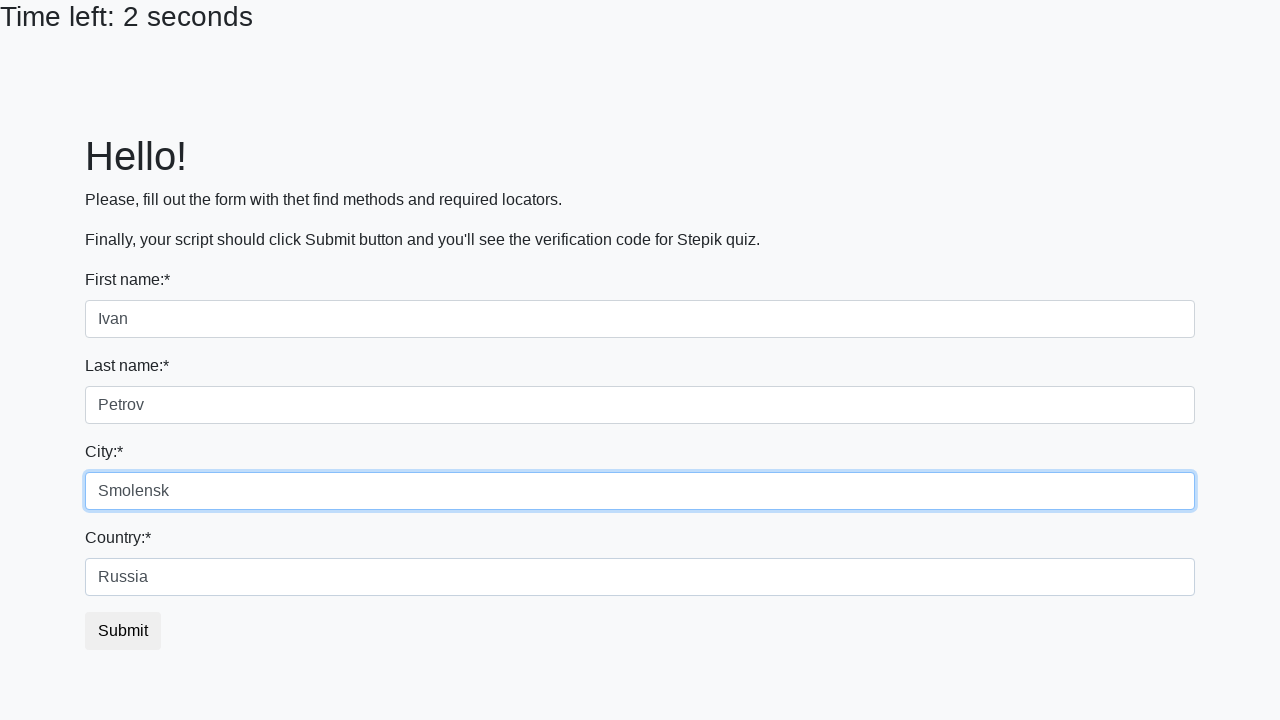

Clicked submit button to submit the form at (123, 631) on button.btn
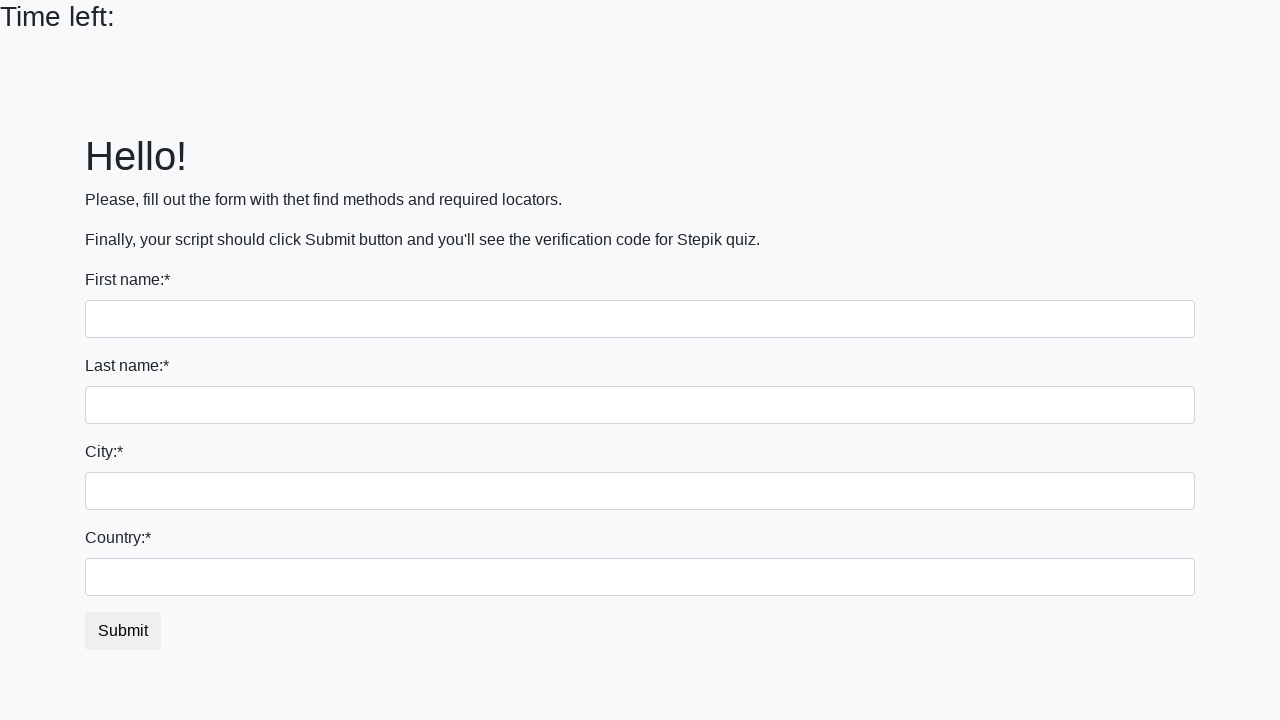

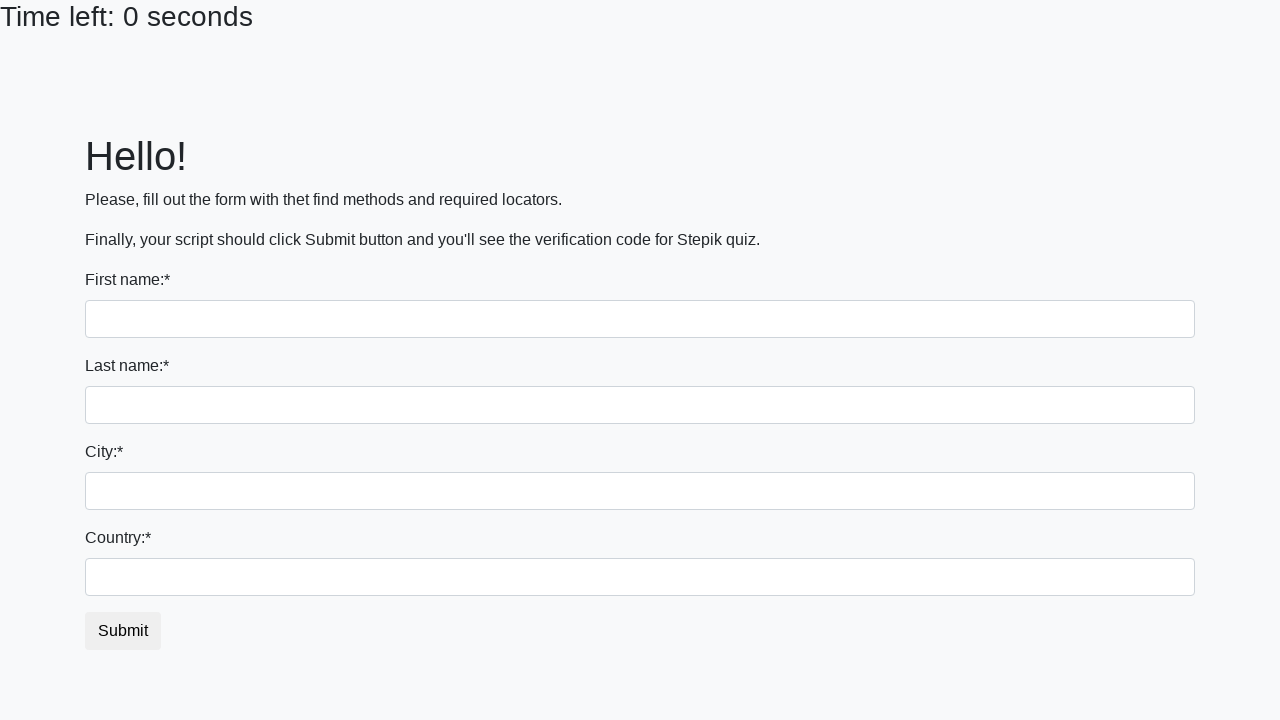